Tests successive scrollIntoView calls by resizing the window and scrolling an element into view multiple times

Starting URL: http://guinea-pig.webdriver.io

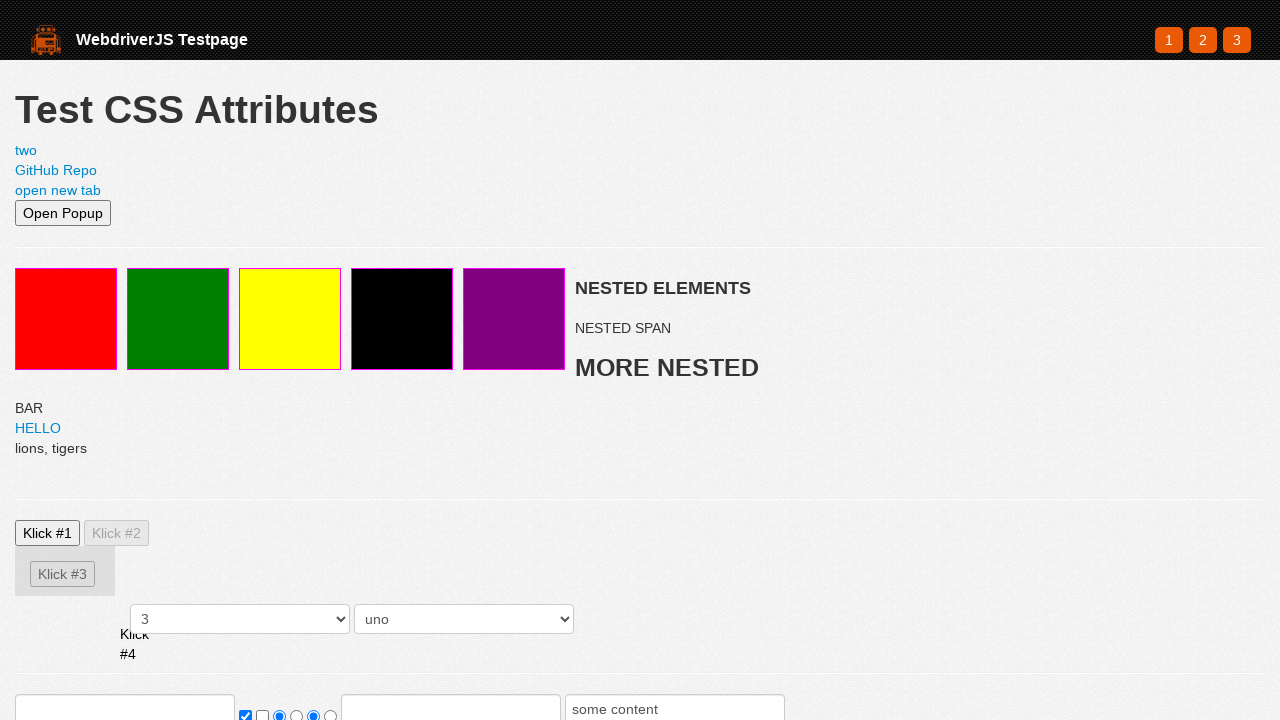

Set viewport size to 500x500
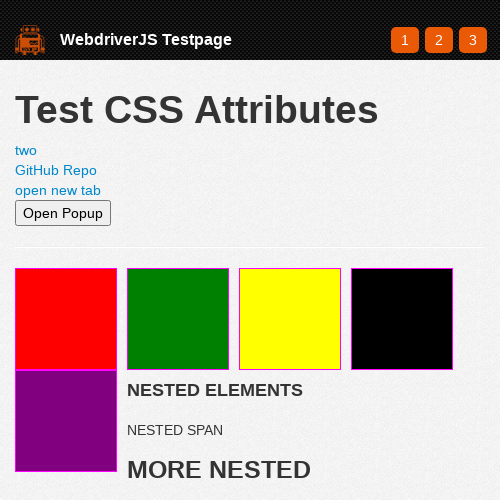

Located search input element
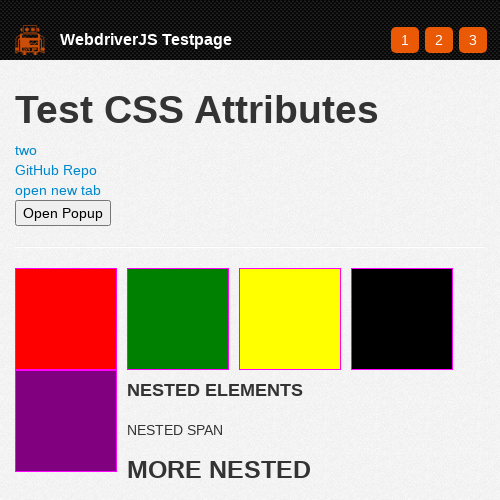

Scrolled search input into view using scroll_into_view_if_needed()
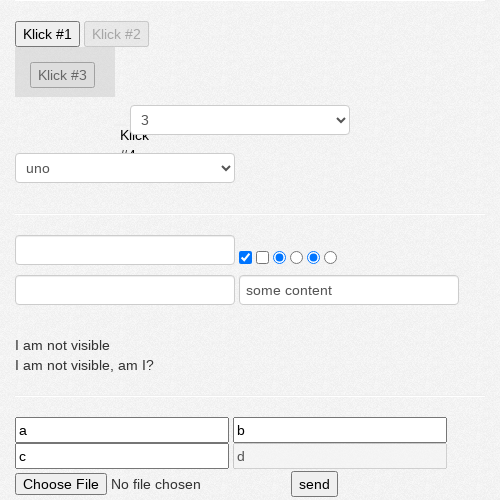

Waited 500ms after first scrollIntoView
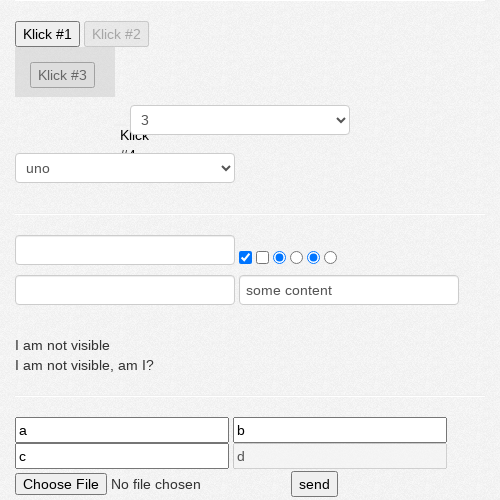

Scrolled search input into view with block: 'center' option
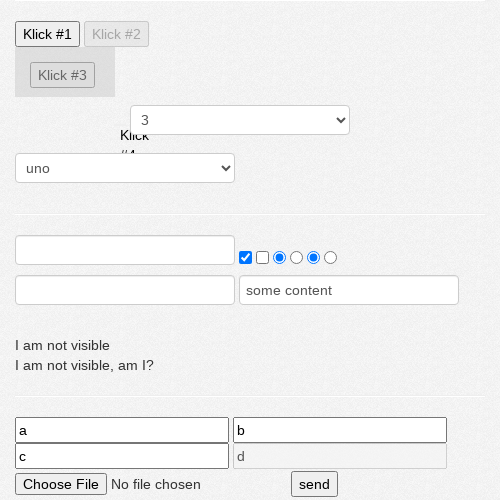

Waited 500ms after second scrollIntoView
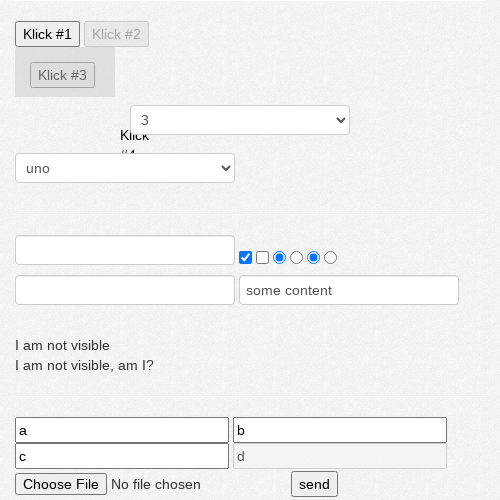

Retrieved current scroll position: [0, 601]
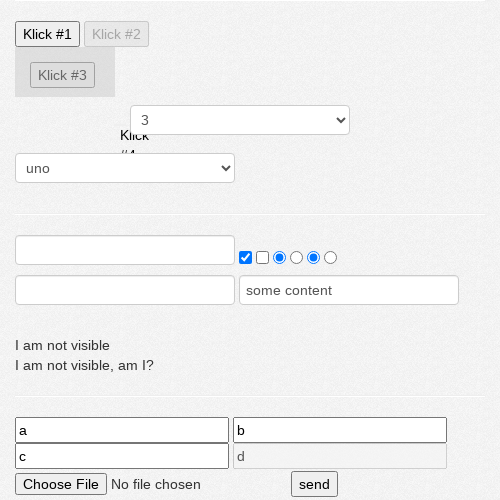

Performed native scrollIntoView with block: 'center' for comparison
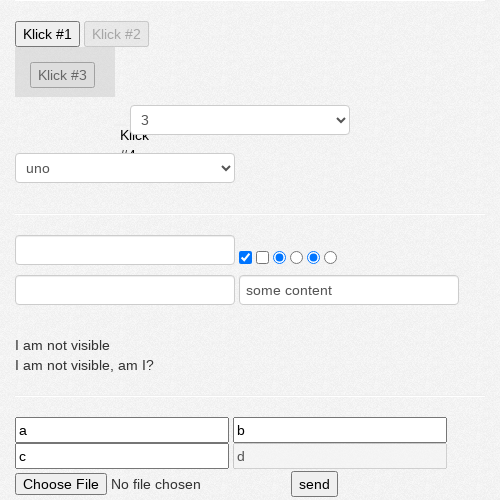

Waited 500ms after native scrollIntoView
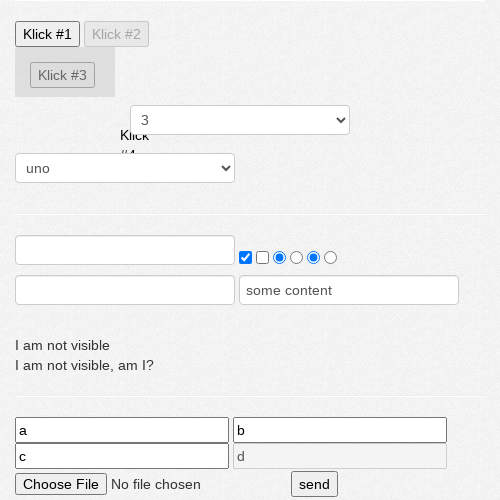

Retrieved final scroll position: [0, 601]
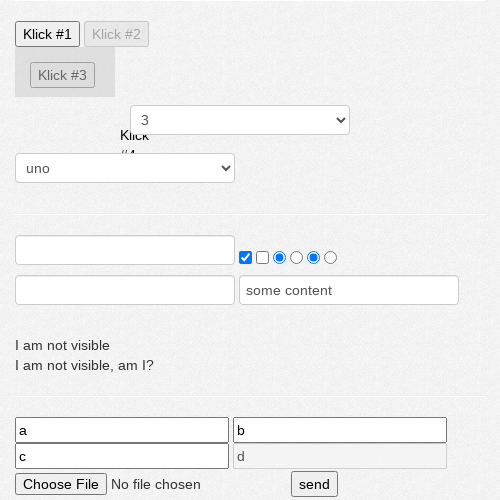

Verified X scroll positions are within tolerance (< 10px difference)
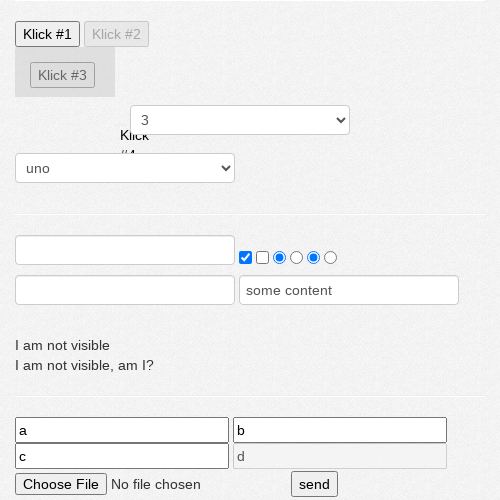

Verified Y scroll positions are within tolerance (< 10px difference) - test passed
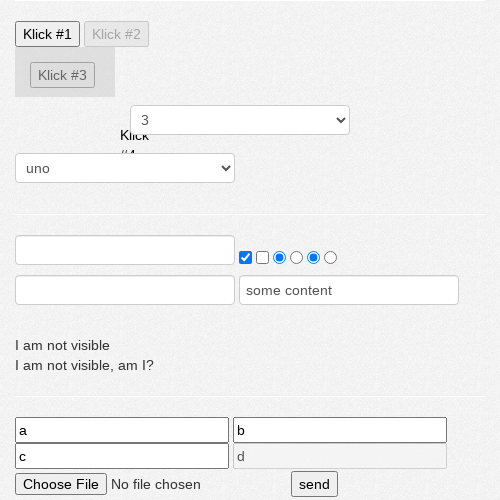

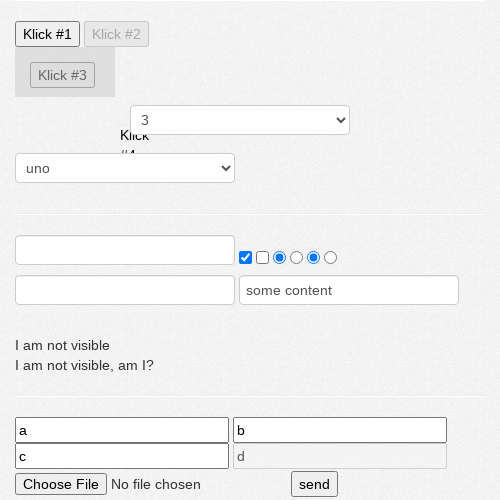